Tests the resizable element functionality by dragging the resize handle to expand the box horizontally and vertically

Starting URL: https://demoqa.com/resizable/

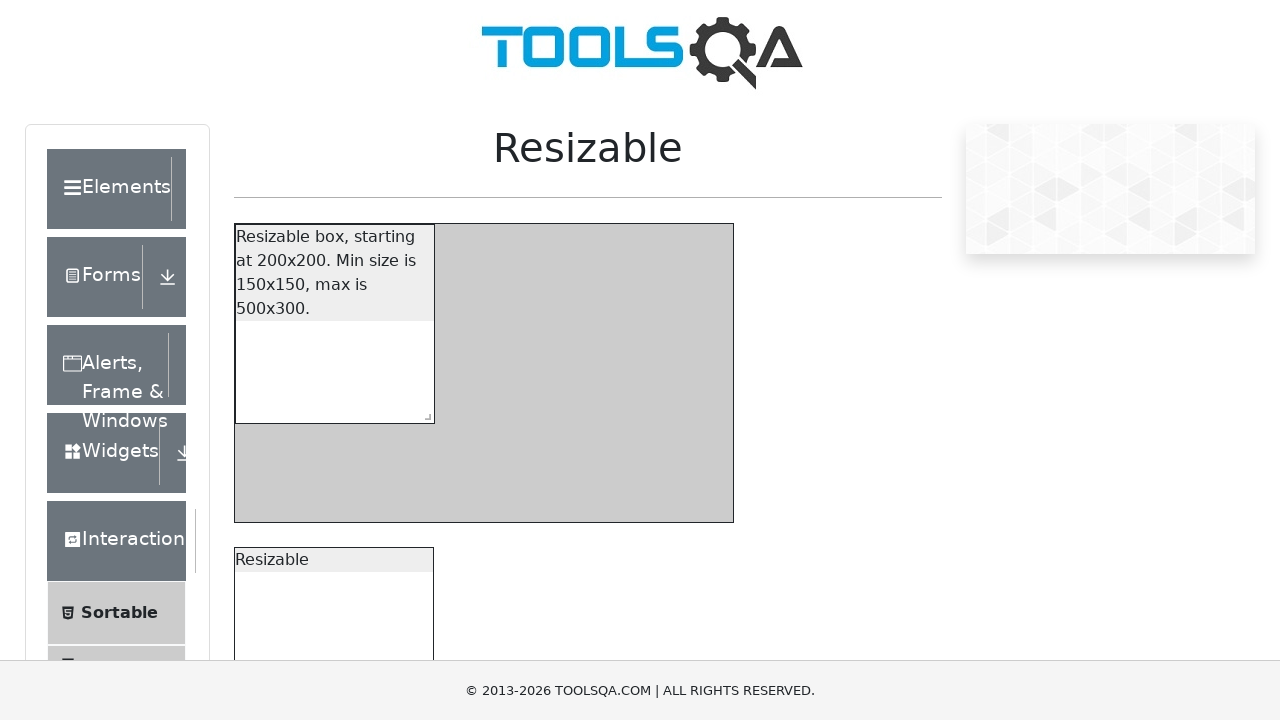

Navigated to resizable elements demo page
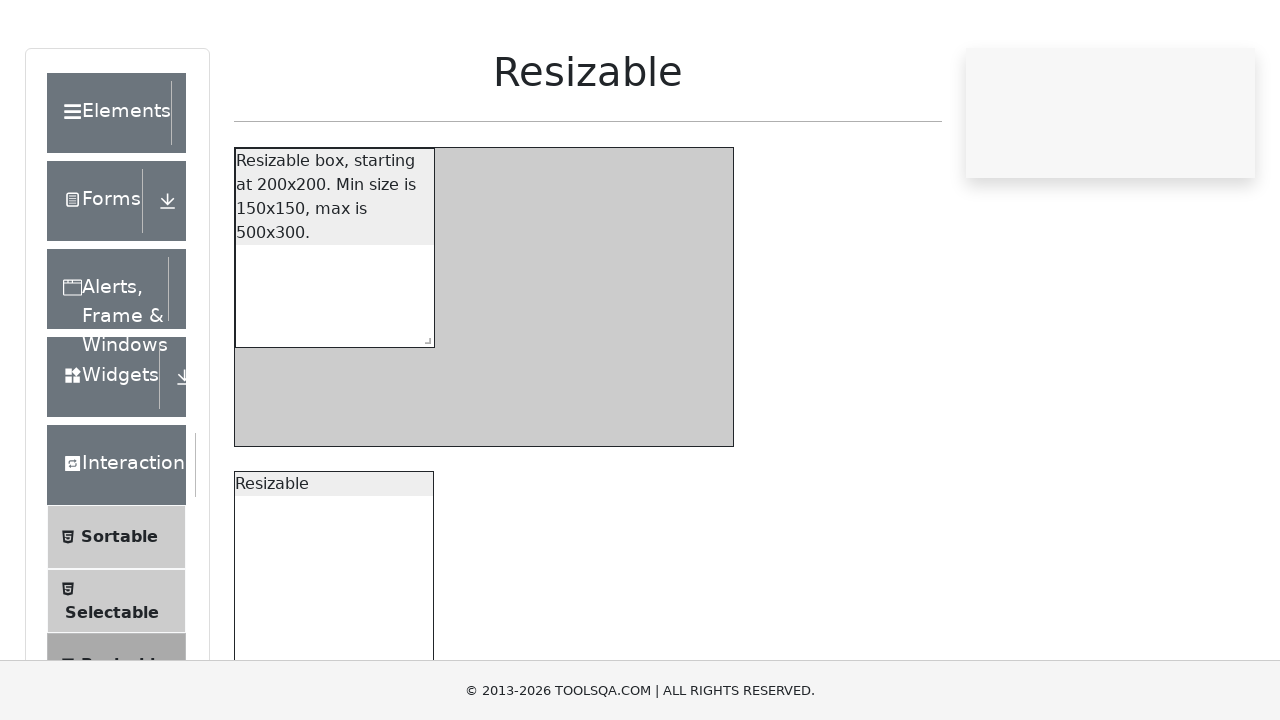

Scrolled down 1000 pixels to make resizable box visible
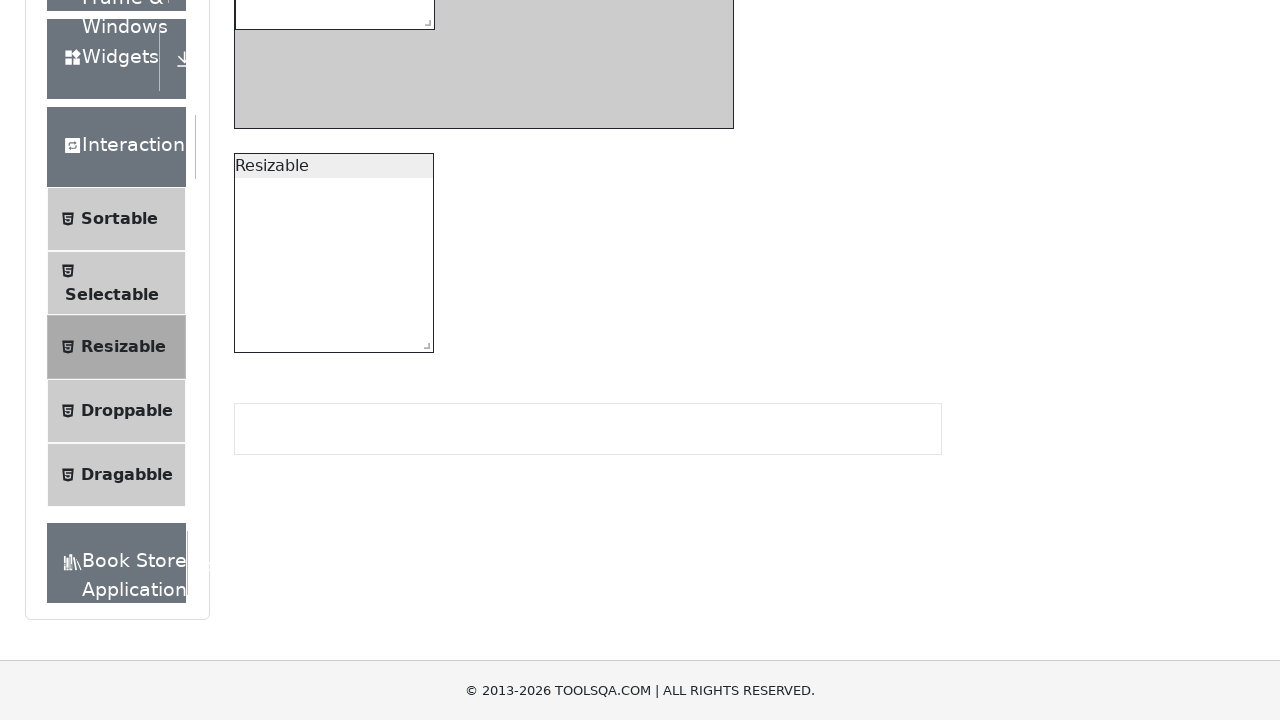

Located the resizable box element
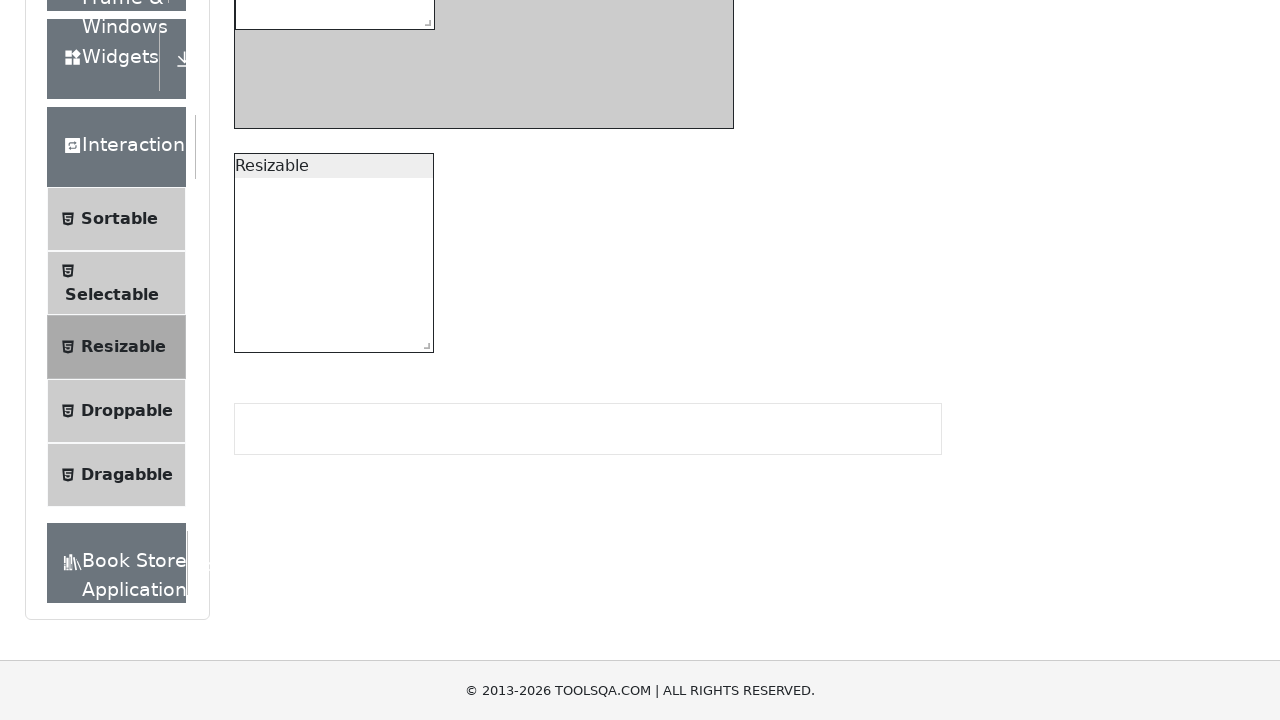

Located the resize handle
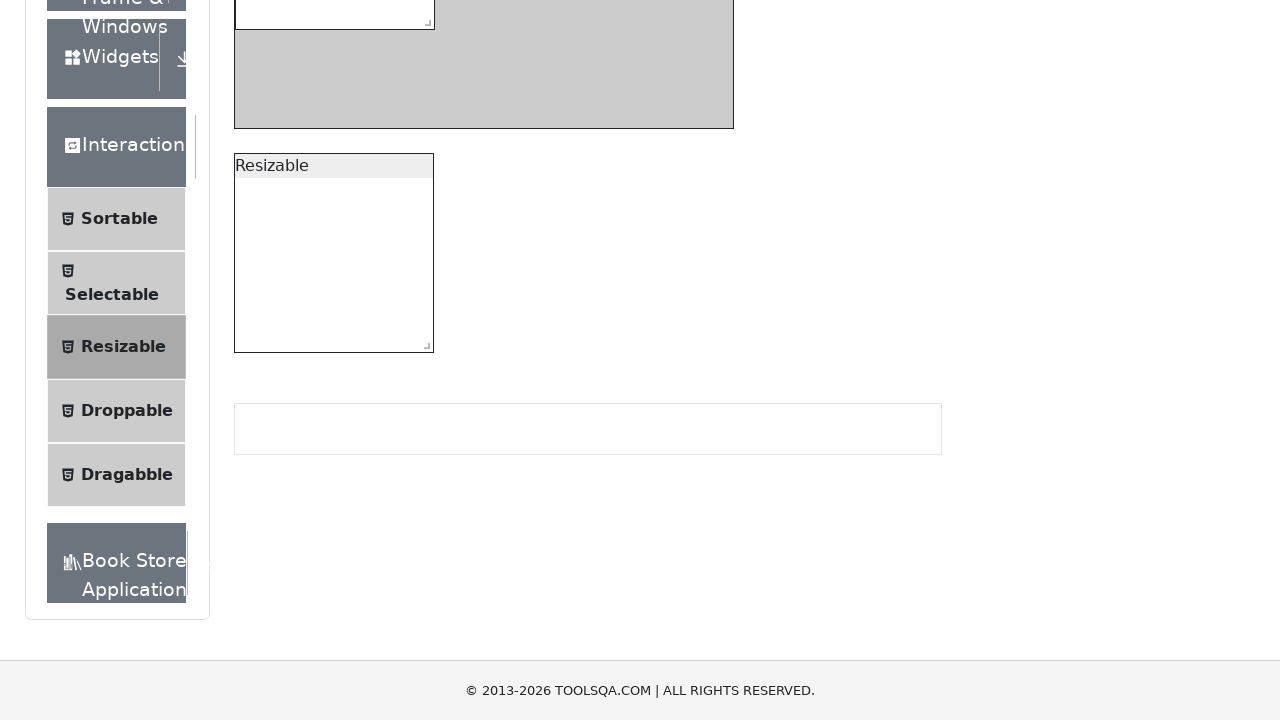

Dragged resize handle horizontally by 100 pixels to expand box width at (514, 9)
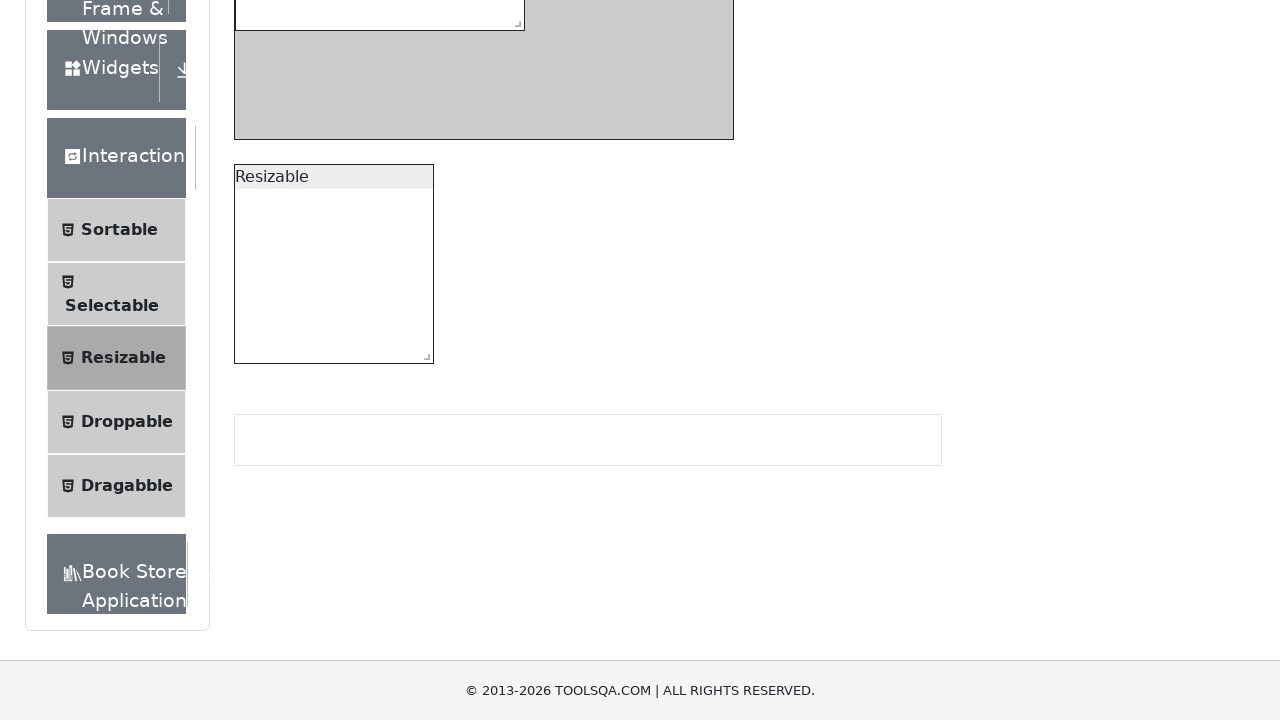

Waited 1 second for horizontal resize to complete
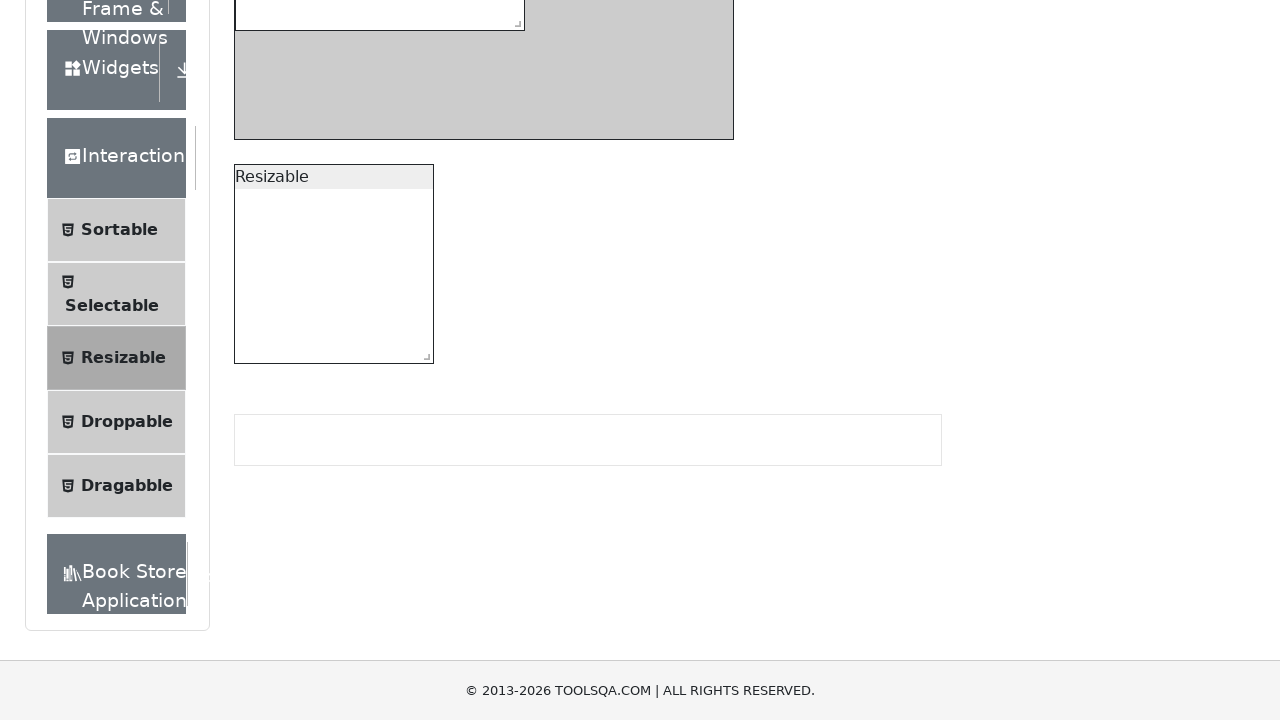

Dragged resize handle vertically by 100 pixels to expand box height at (504, 110)
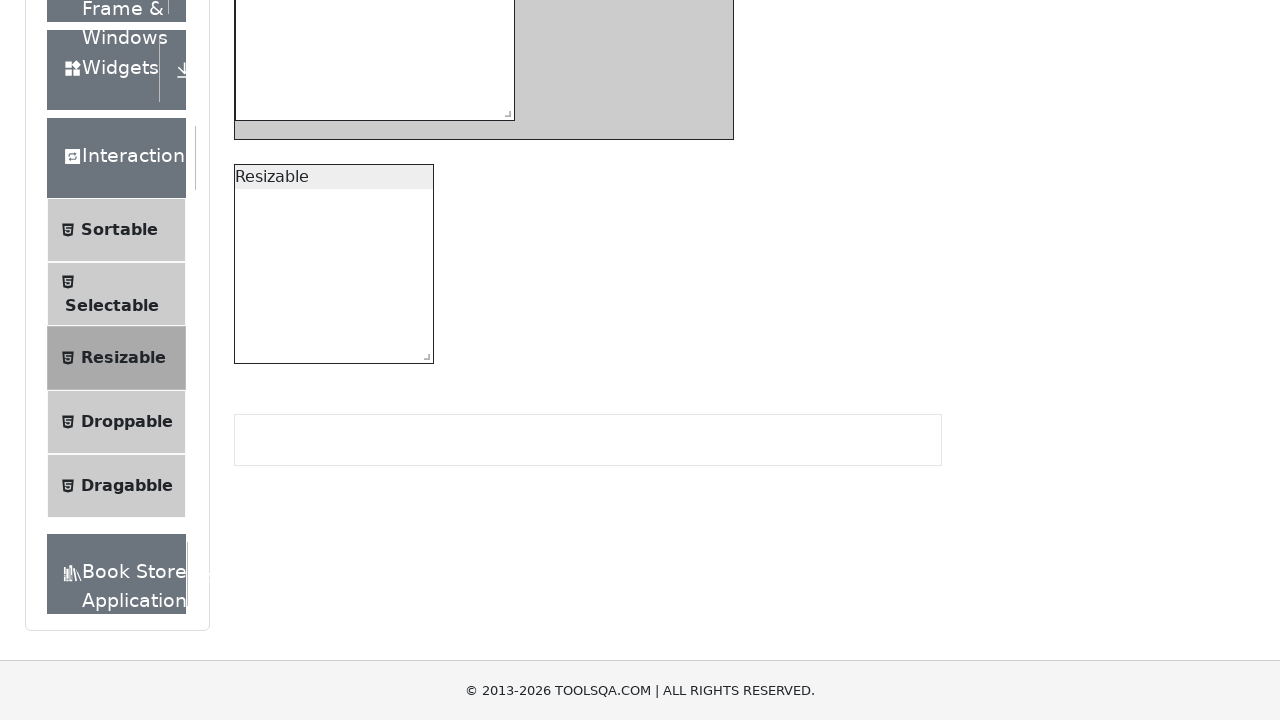

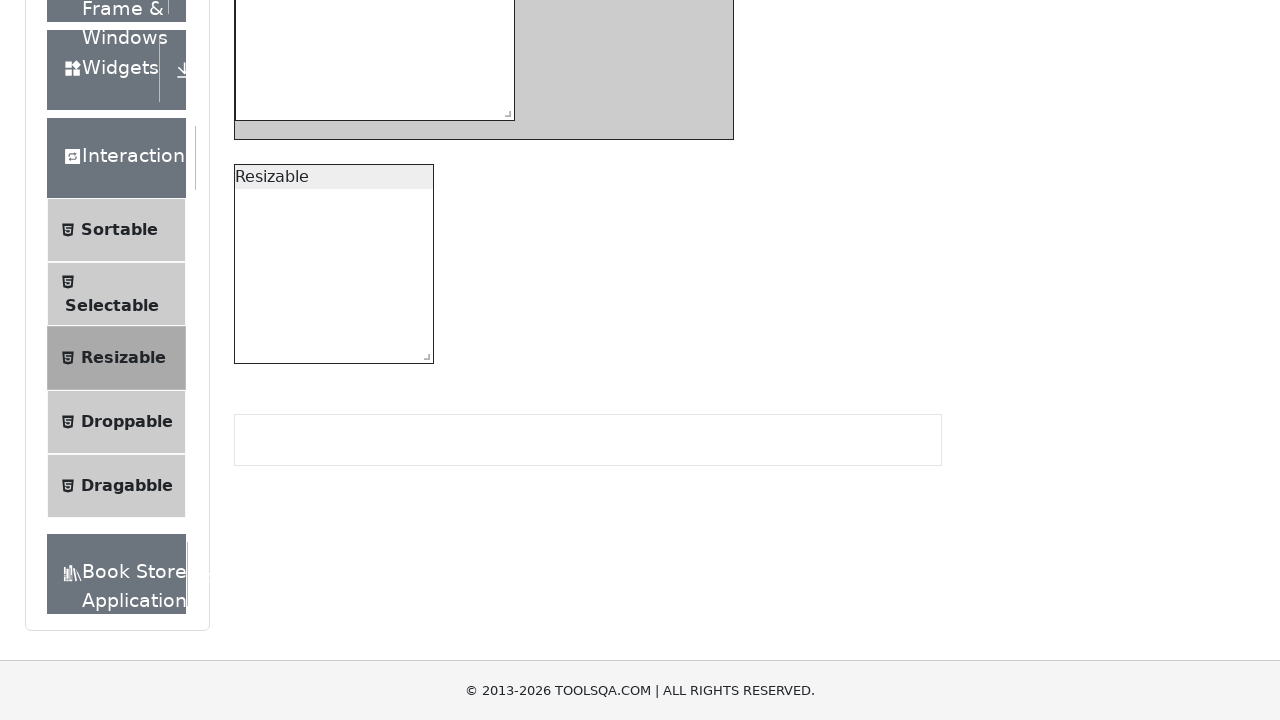